Tests file upload functionality on LeafGround's file upload page by clicking the upload button and interacting with the file input element

Starting URL: https://www.leafground.com/file.xhtml

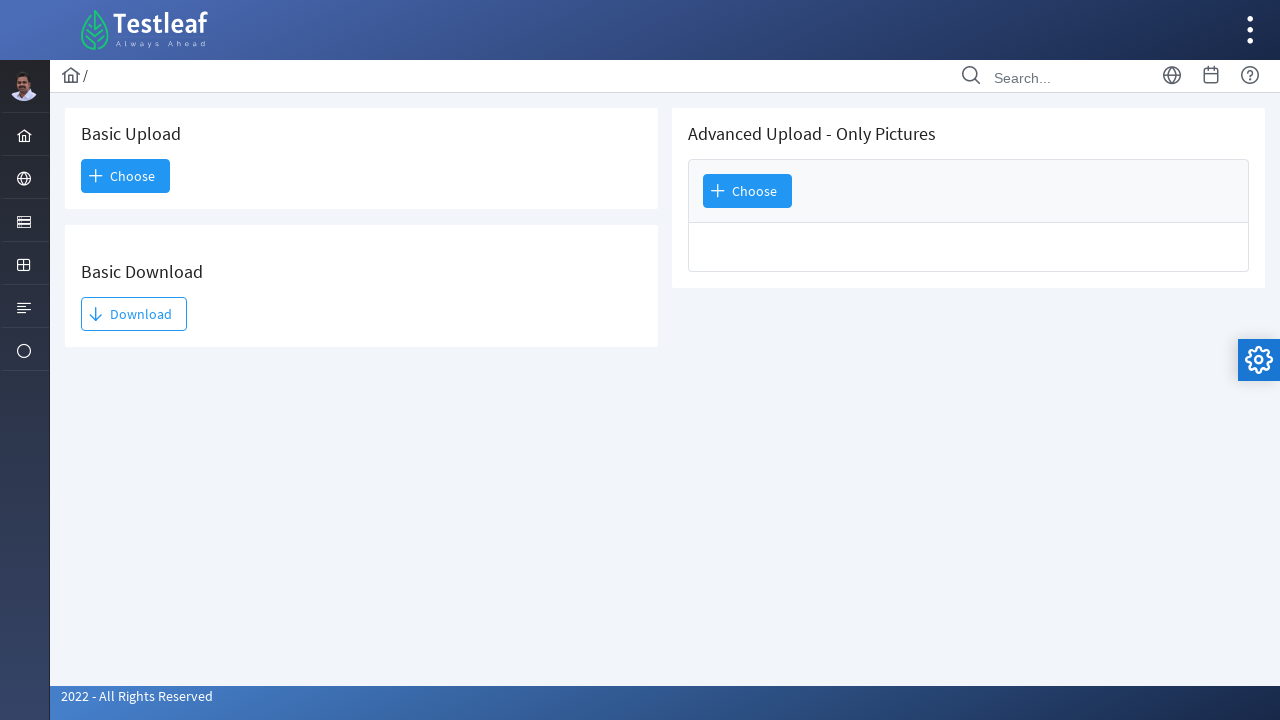

Waited for upload button to load
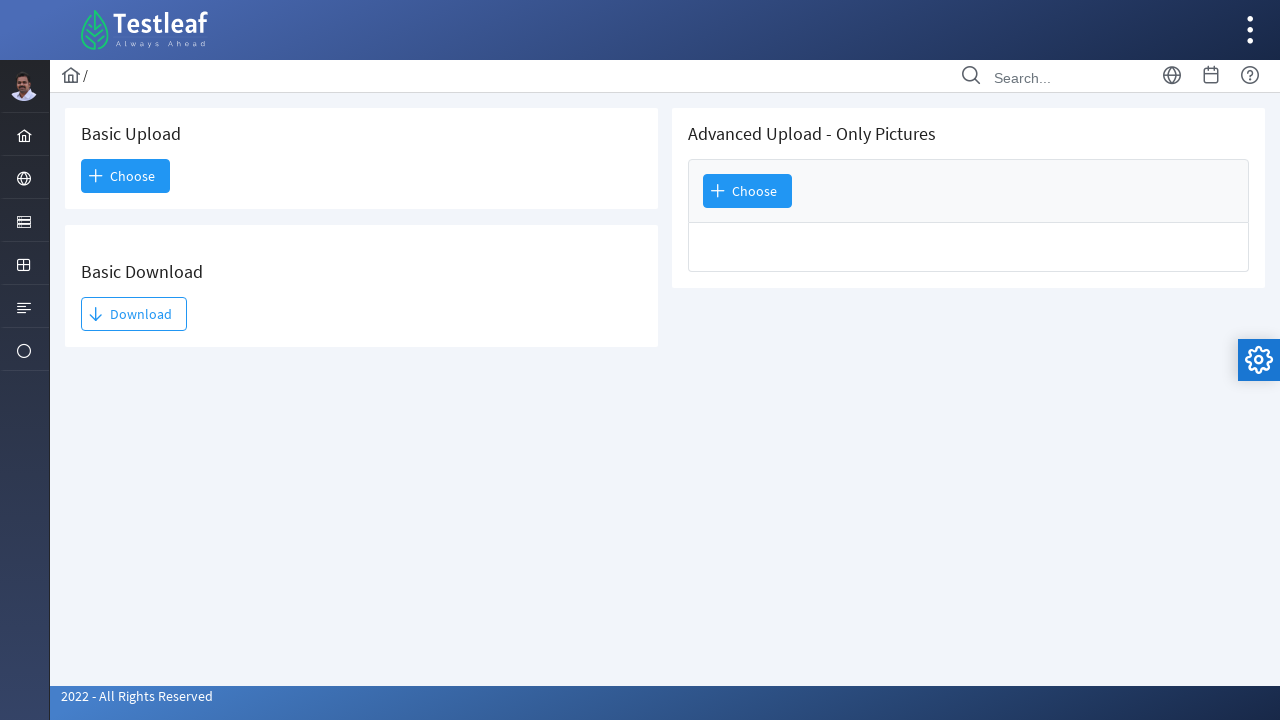

Located file input element
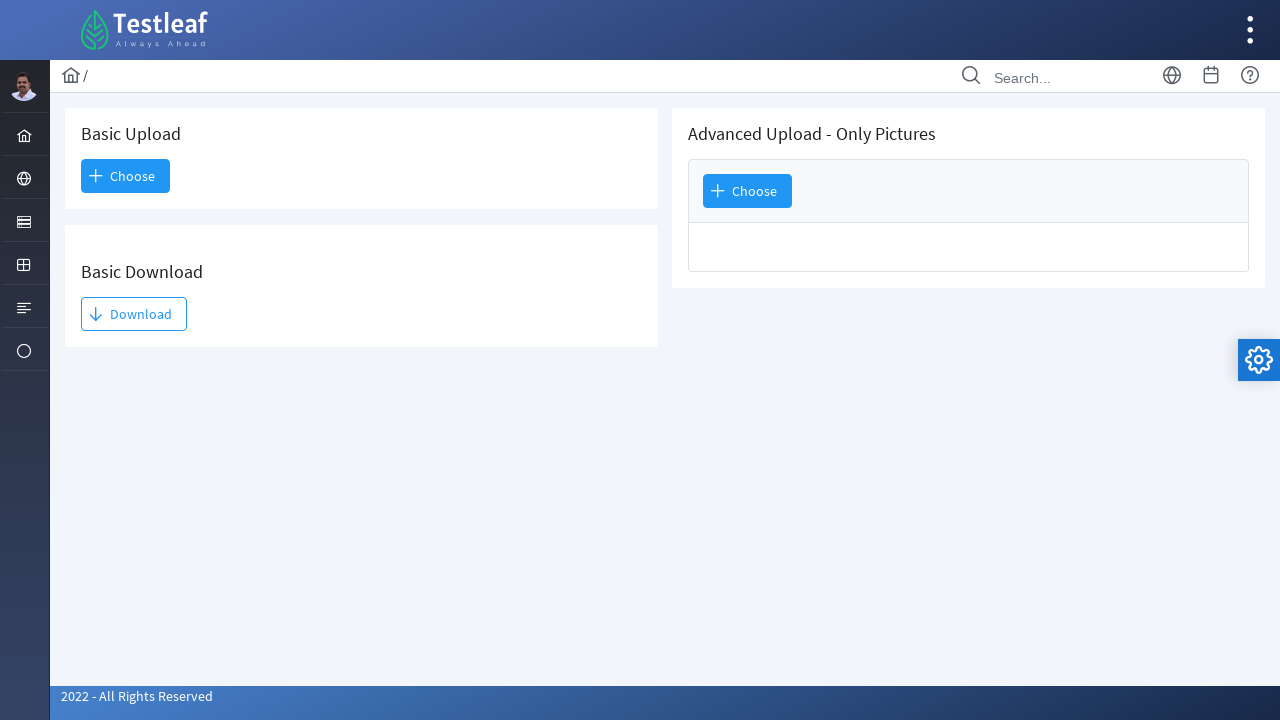

Clicked upload button to trigger file dialog at (129, 176) on #j_idt88\:j_idt89
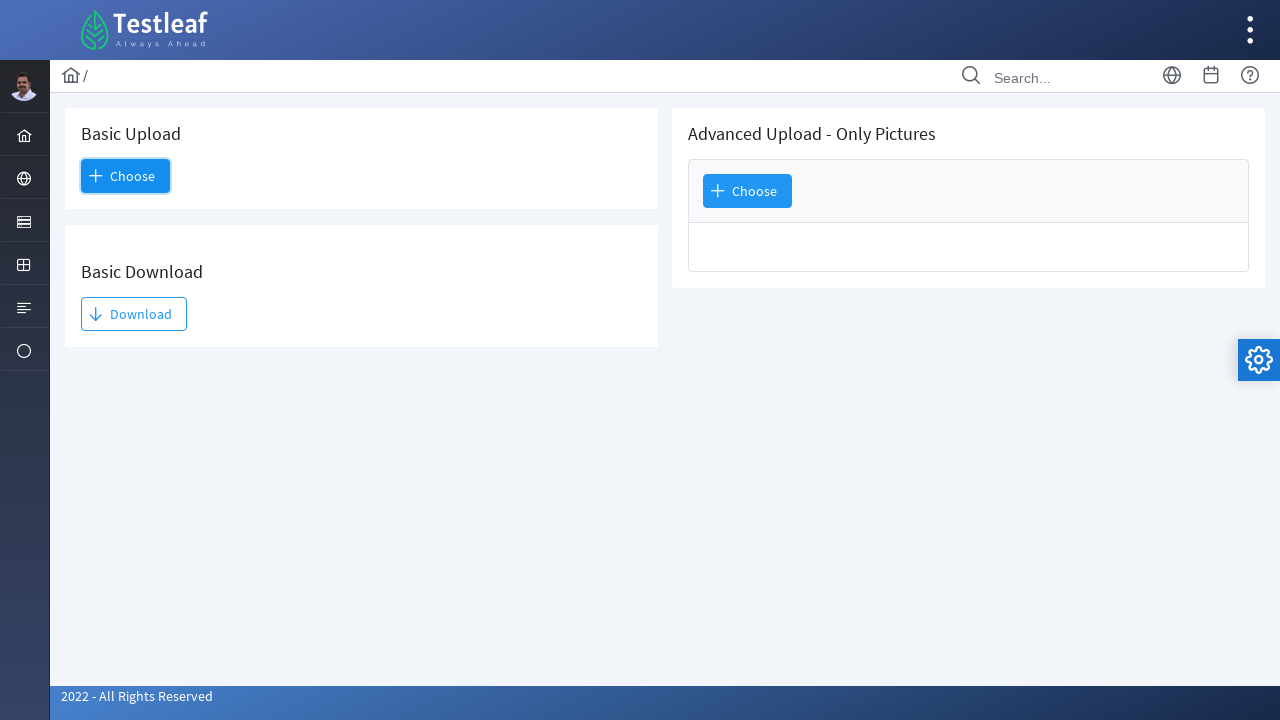

Waited 2 seconds for upload dialog or response
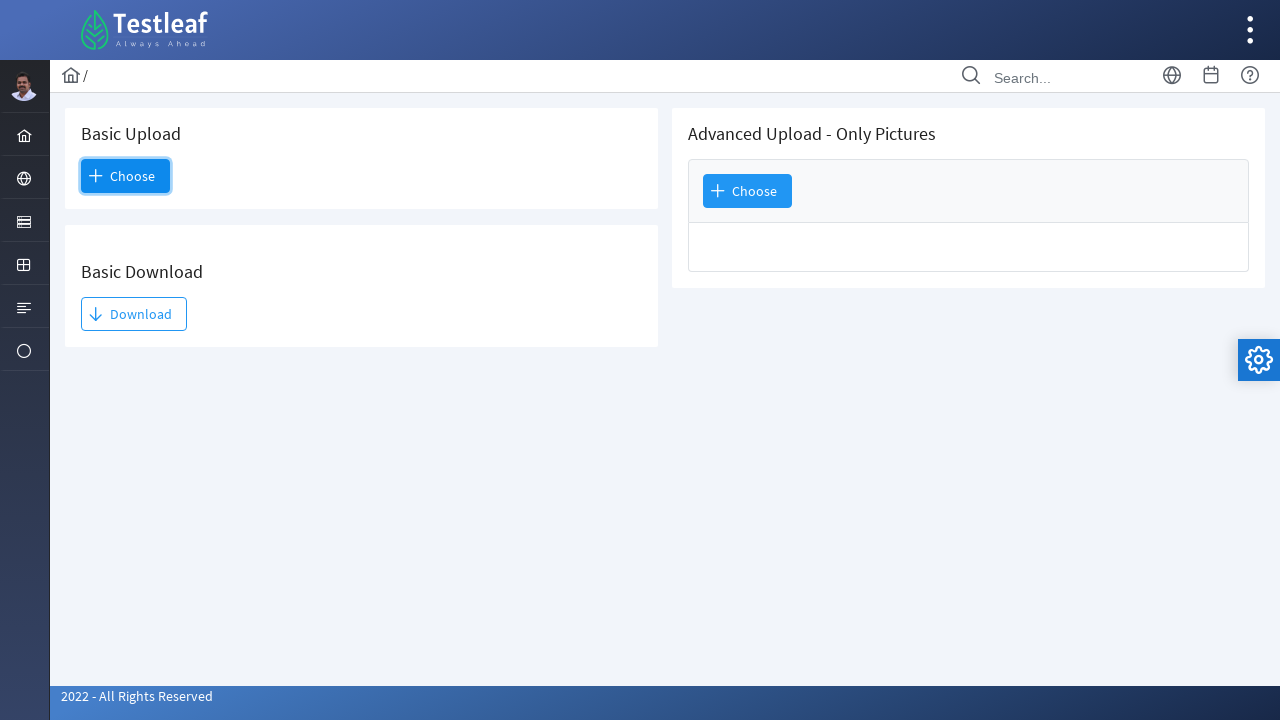

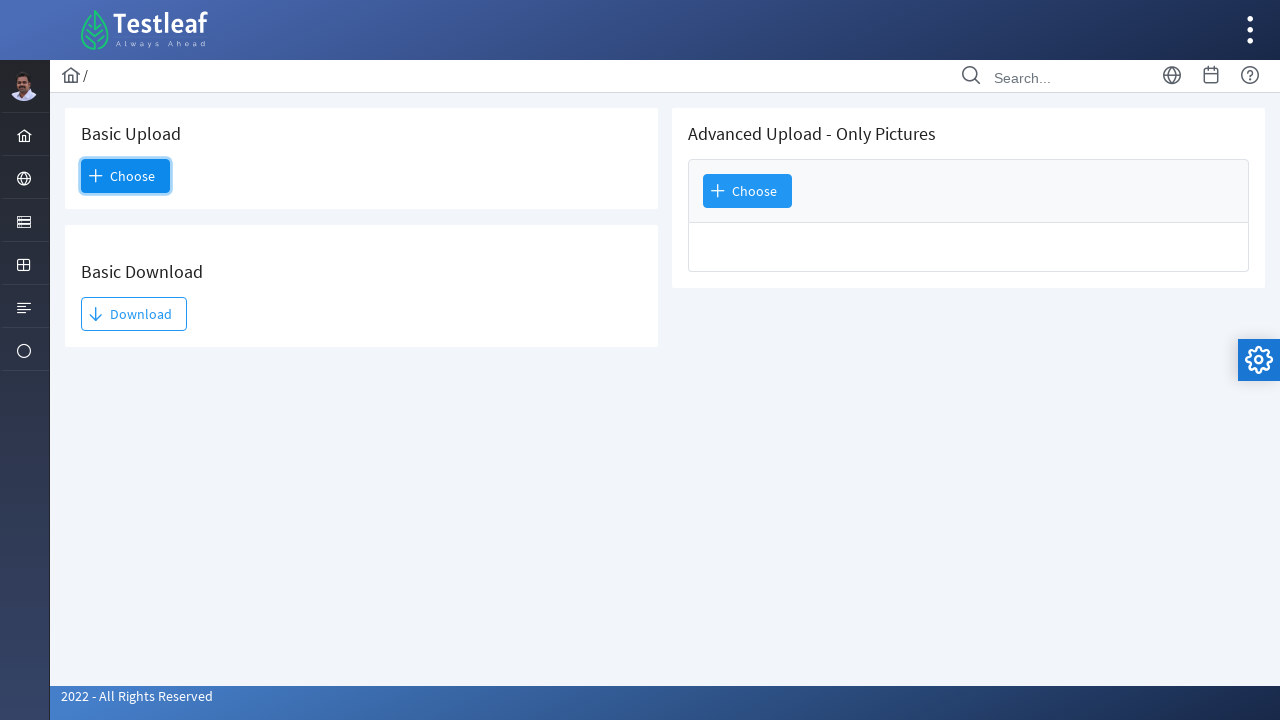